Tests network event monitoring by listening to data received events during page navigation

Starting URL: https://apache.org

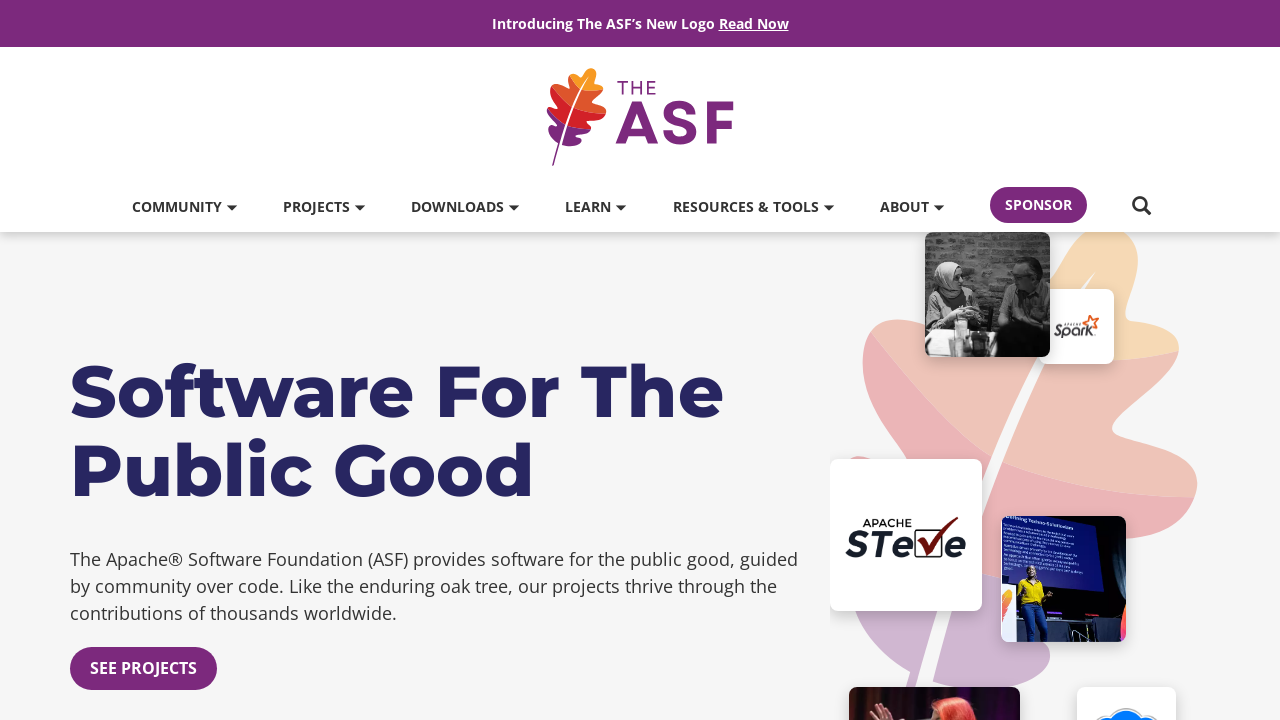

Navigated to Apache website
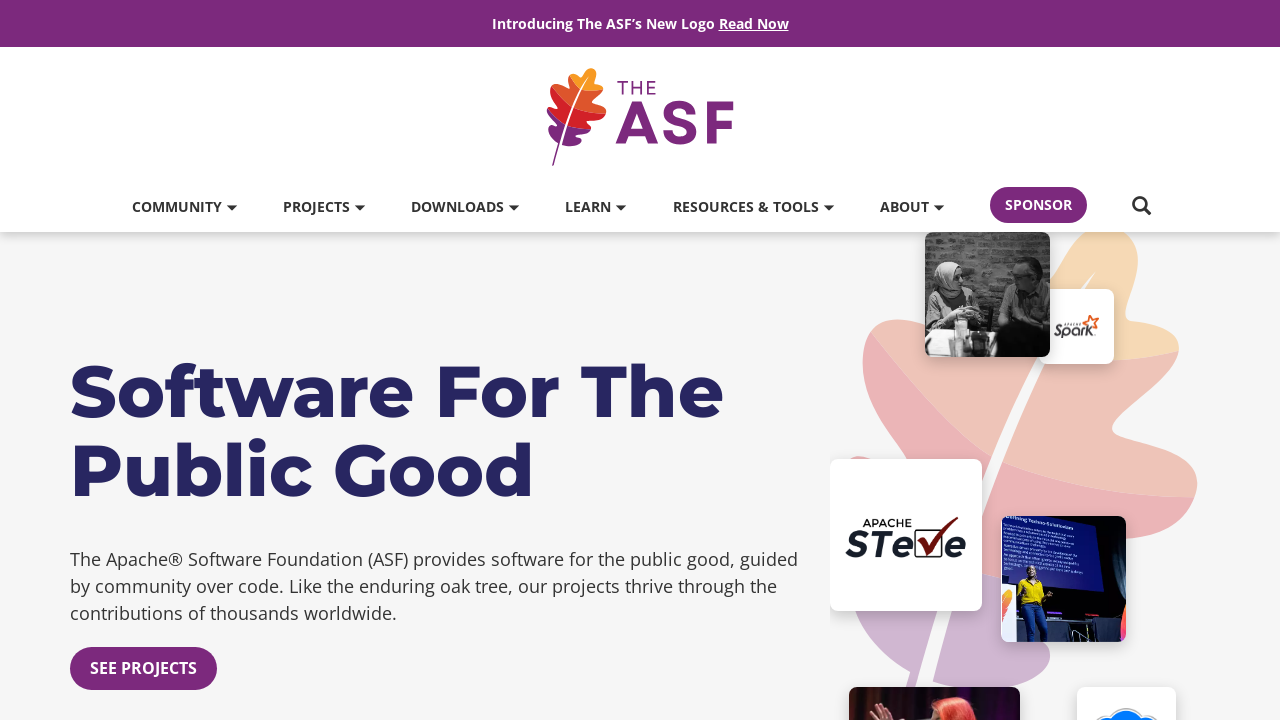

Waited for network to become idle, confirming all data received events completed
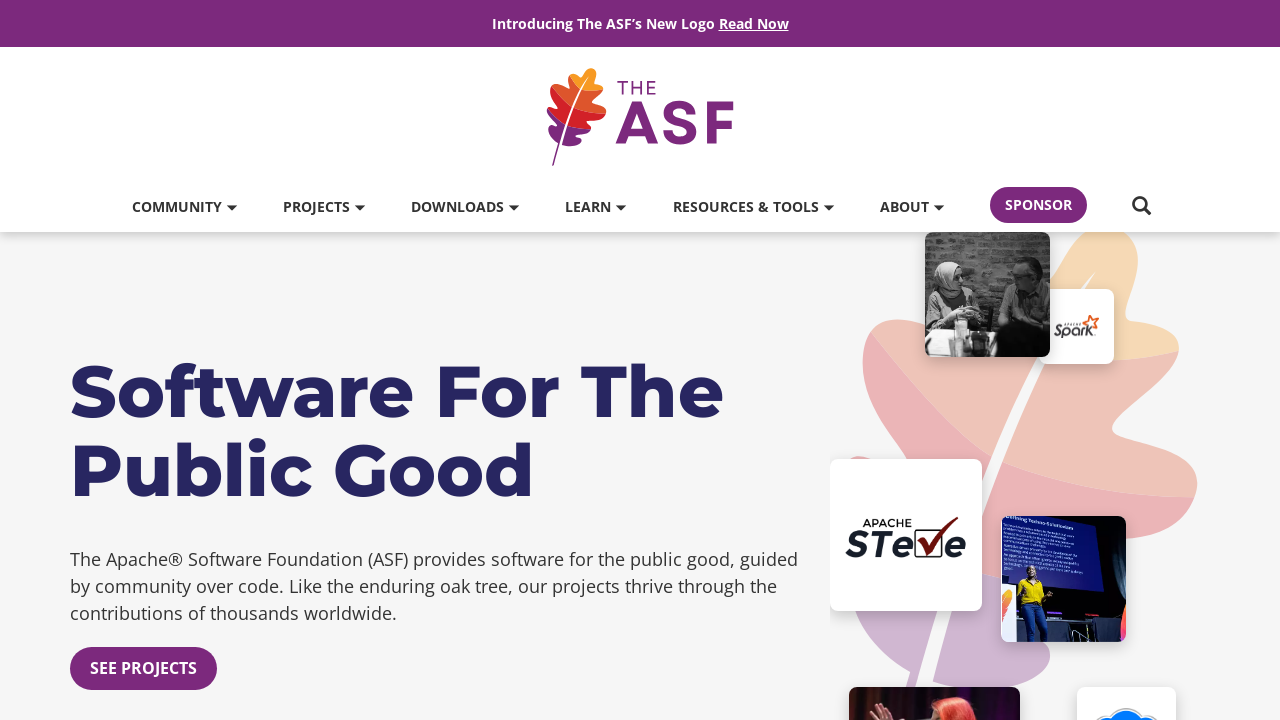

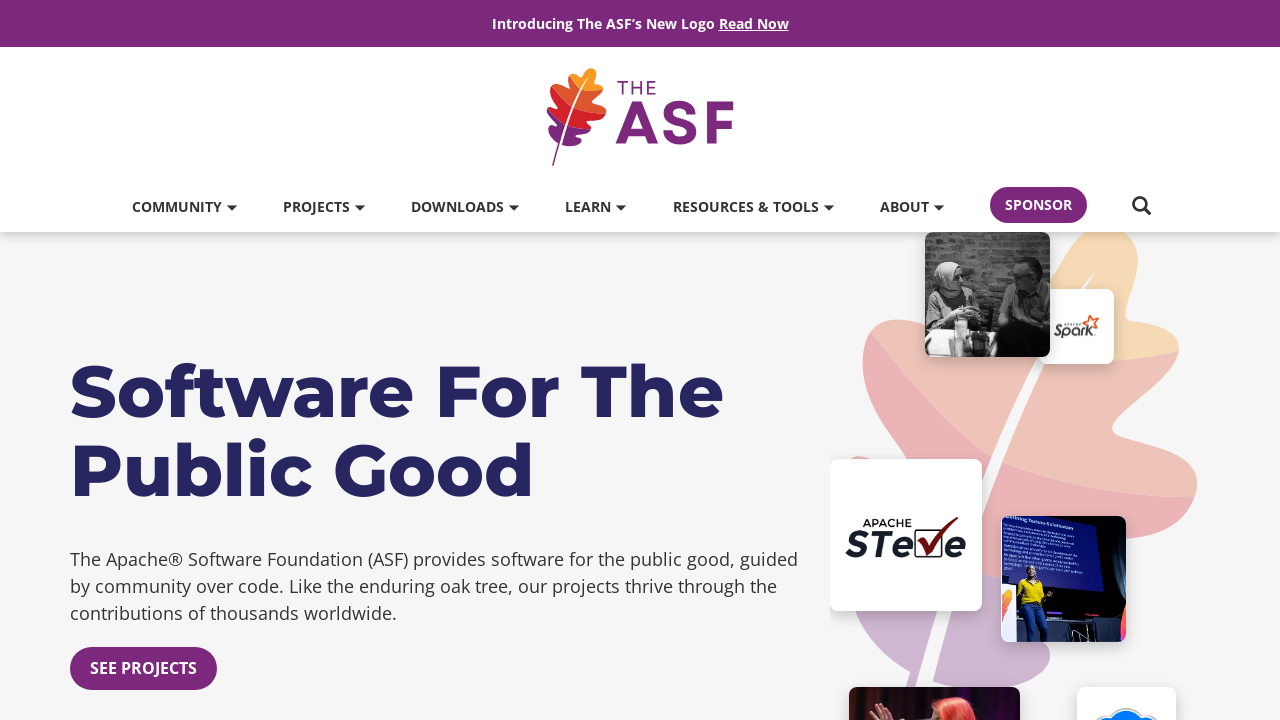